Tests browser window handling by clicking a link that opens a new window, switching to the new window to read content, then switching back to the parent window to read its content

Starting URL: https://the-internet.herokuapp.com/windows

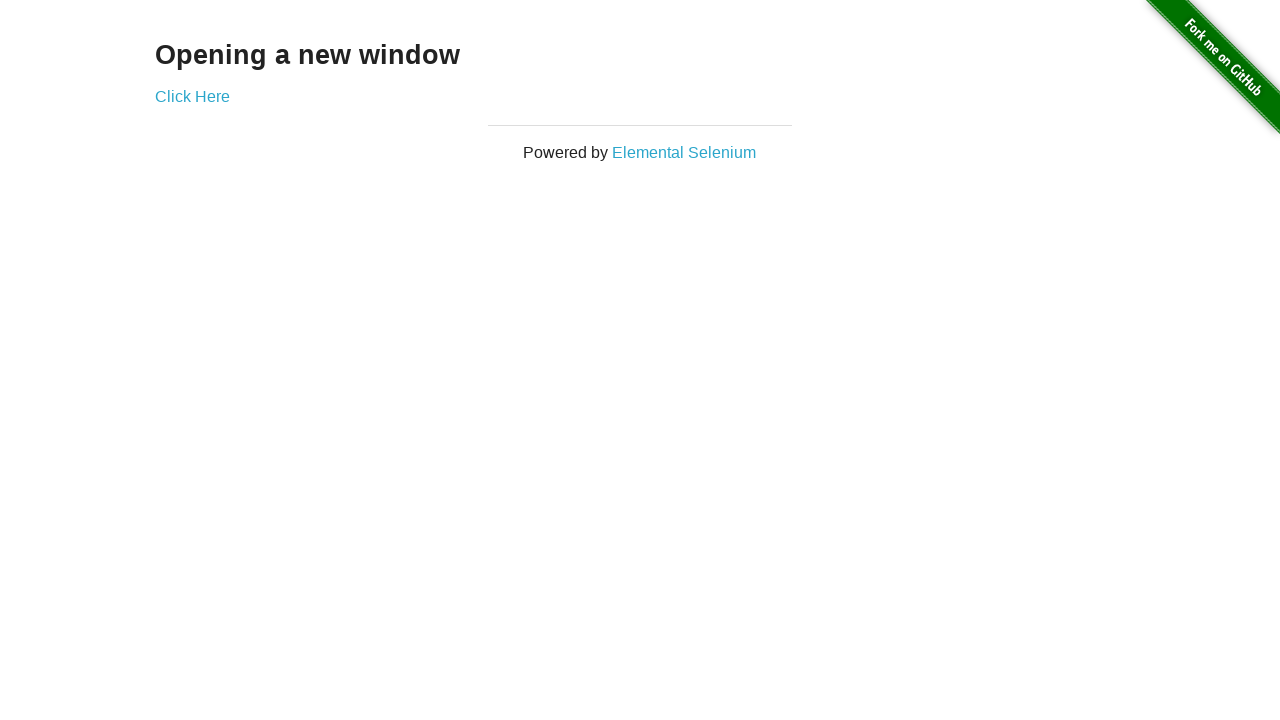

Clicked link that opens a new window at (192, 96) on #content a
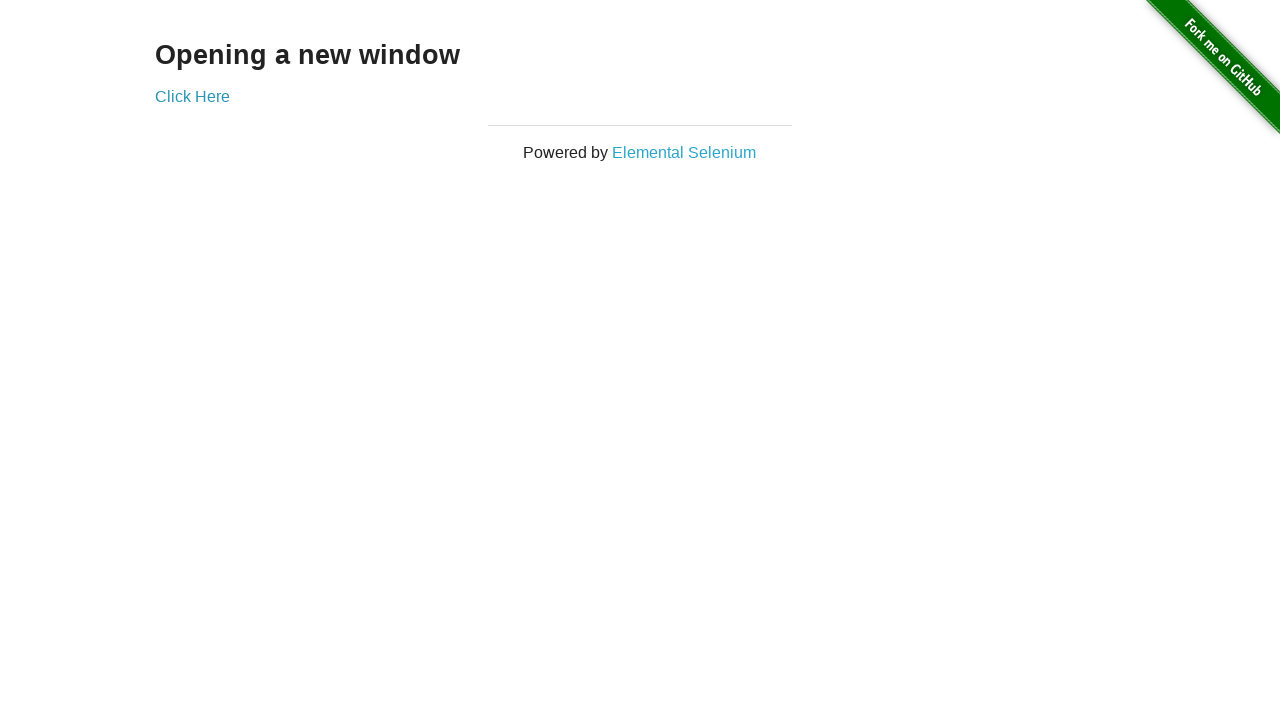

New window opened and captured
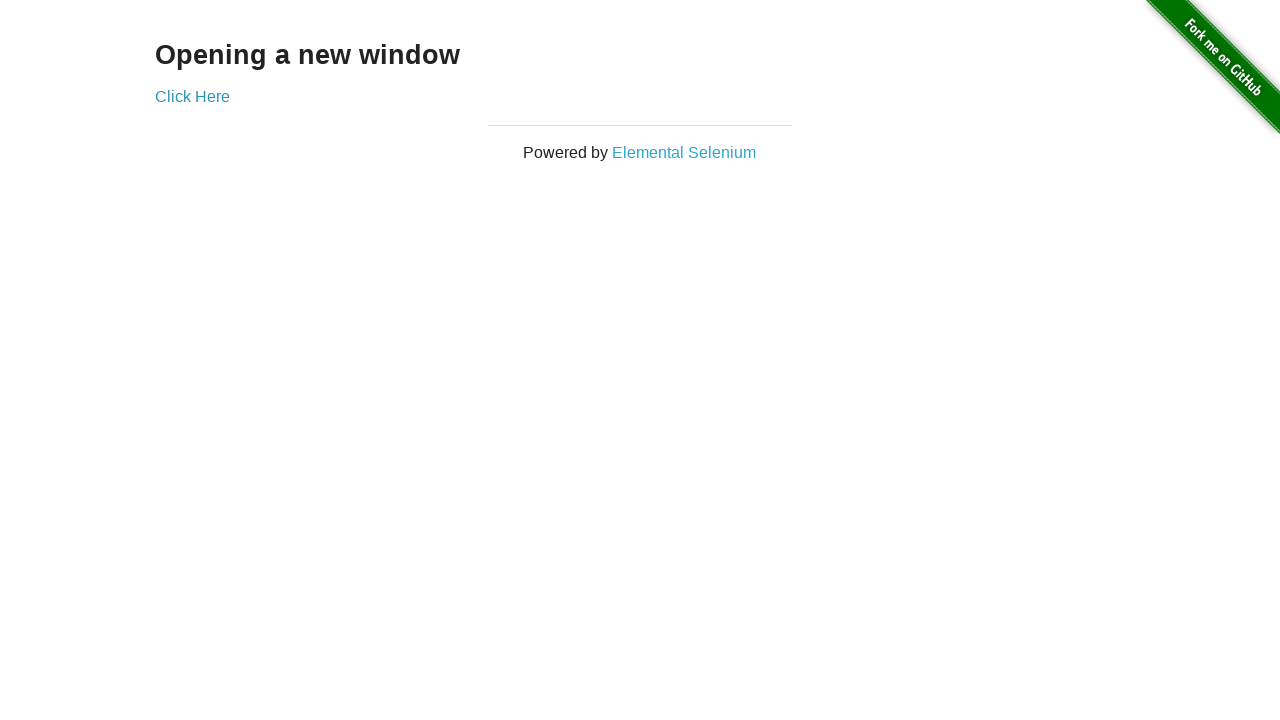

Waited for new window content to load
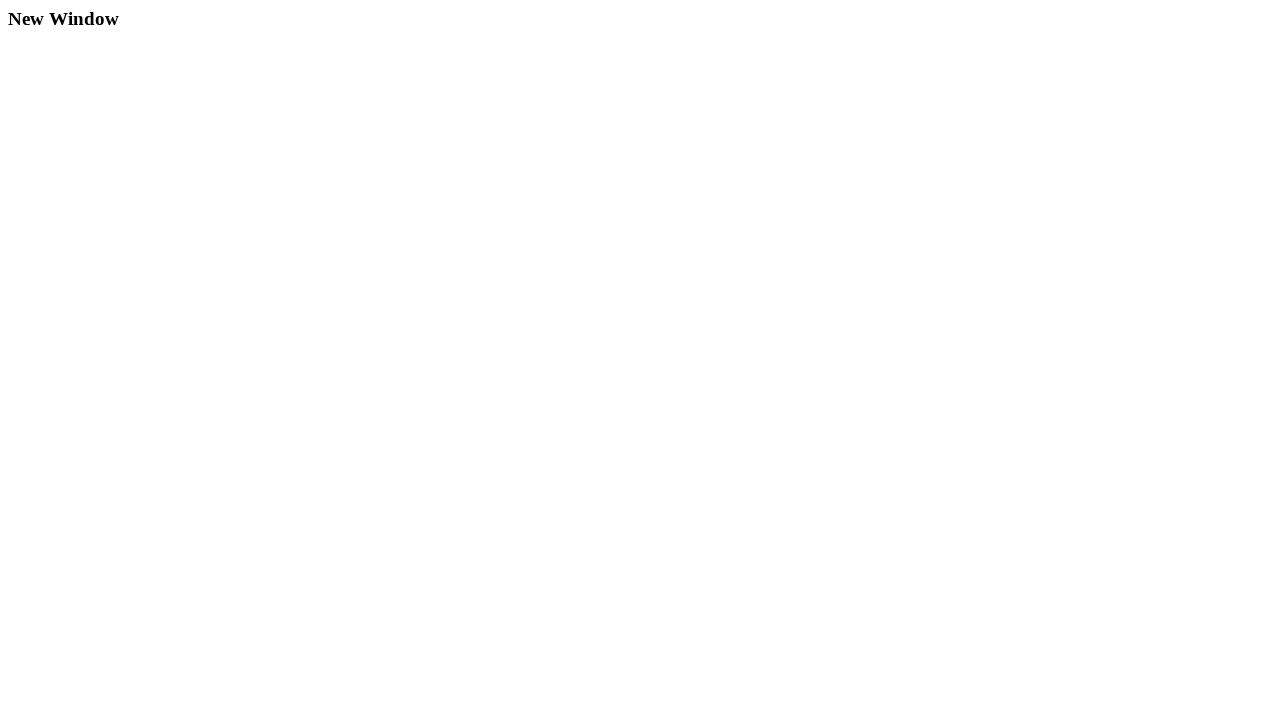

Read heading from new window: 'New Window'
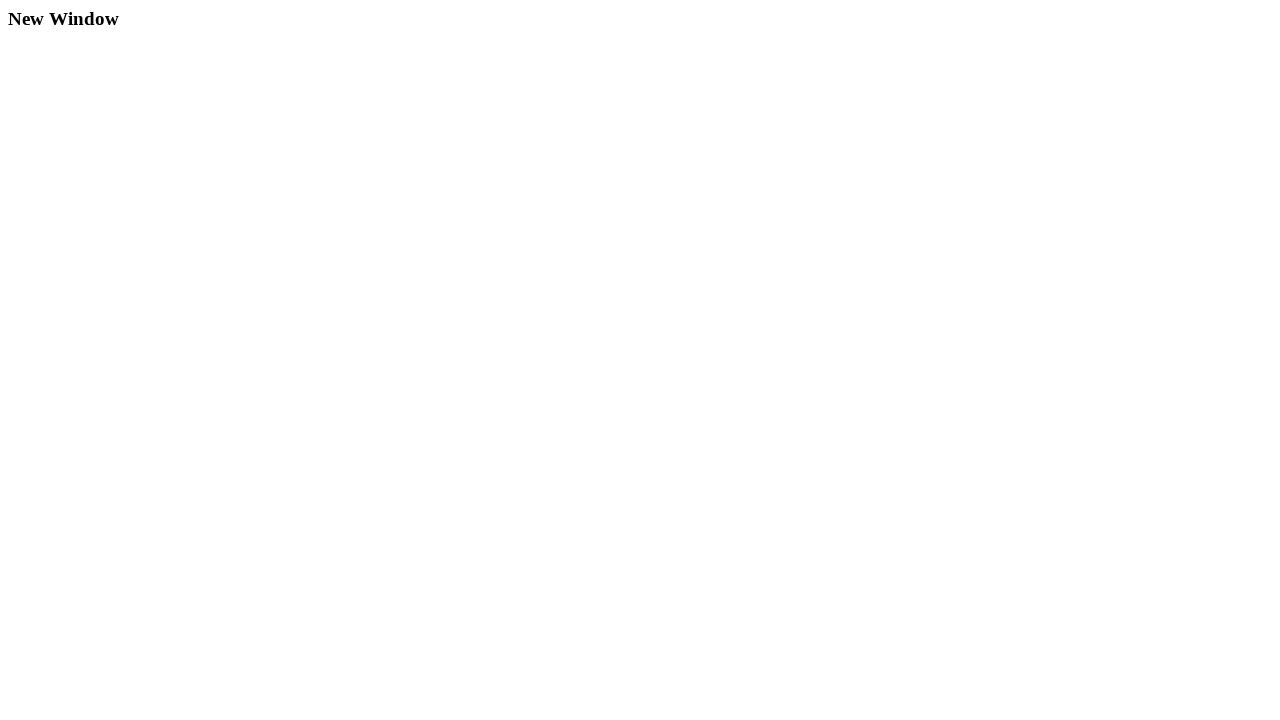

Switched back to parent window
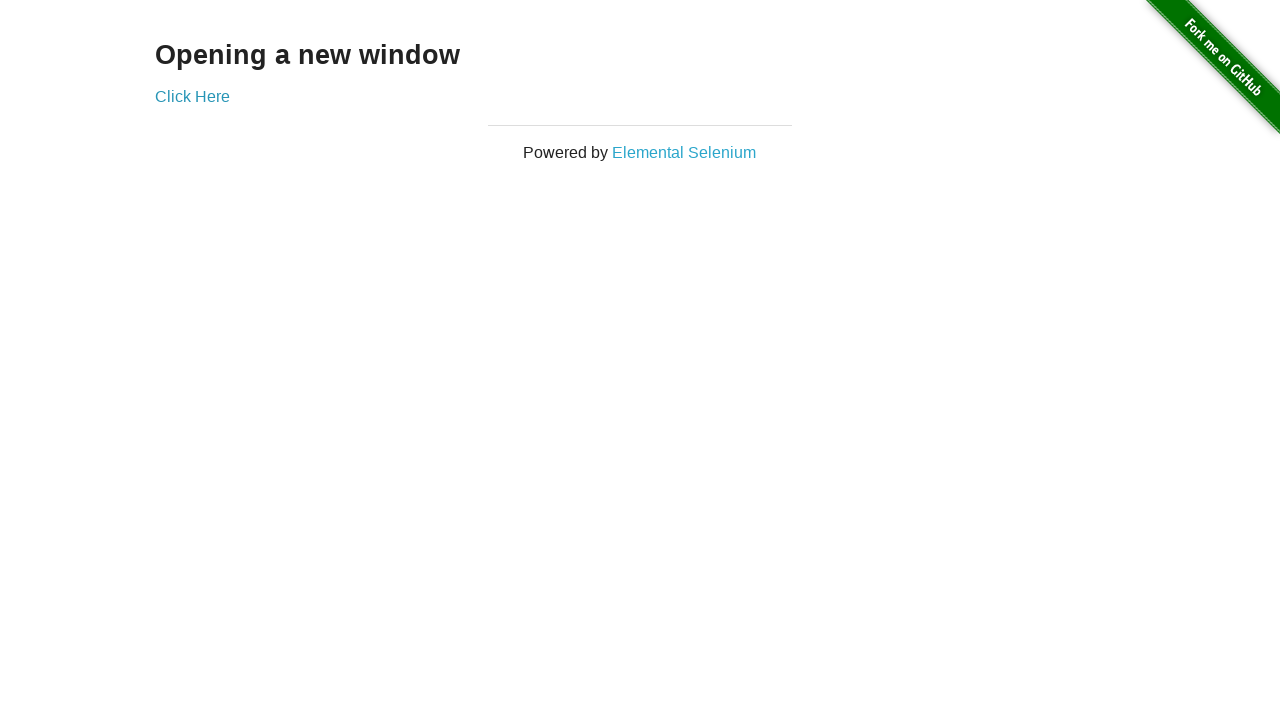

Read heading from parent window: 'Opening a new window'
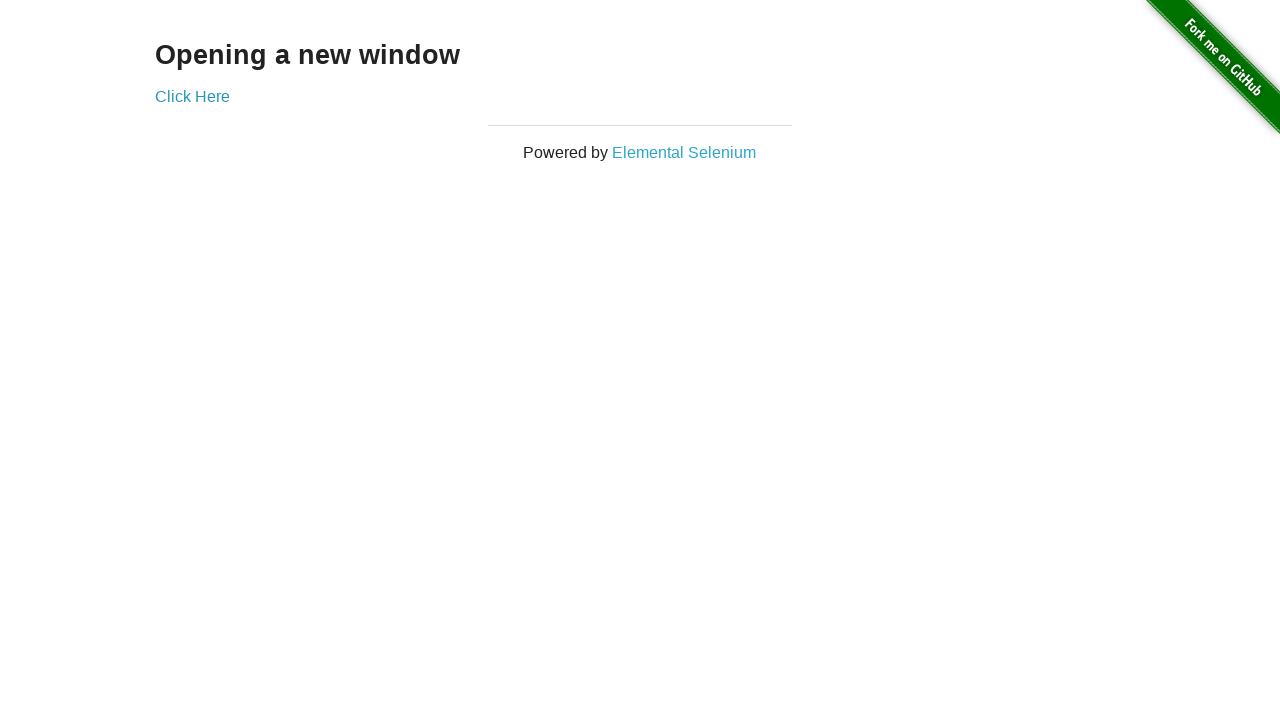

Closed the child window
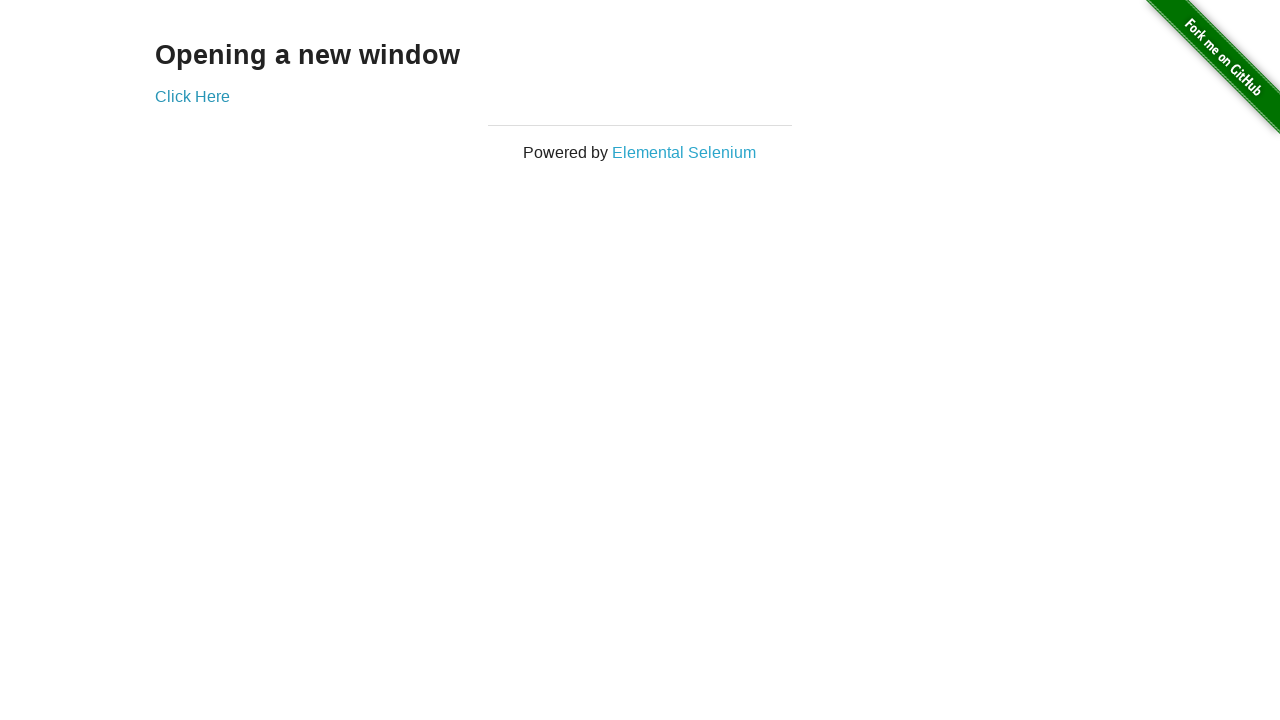

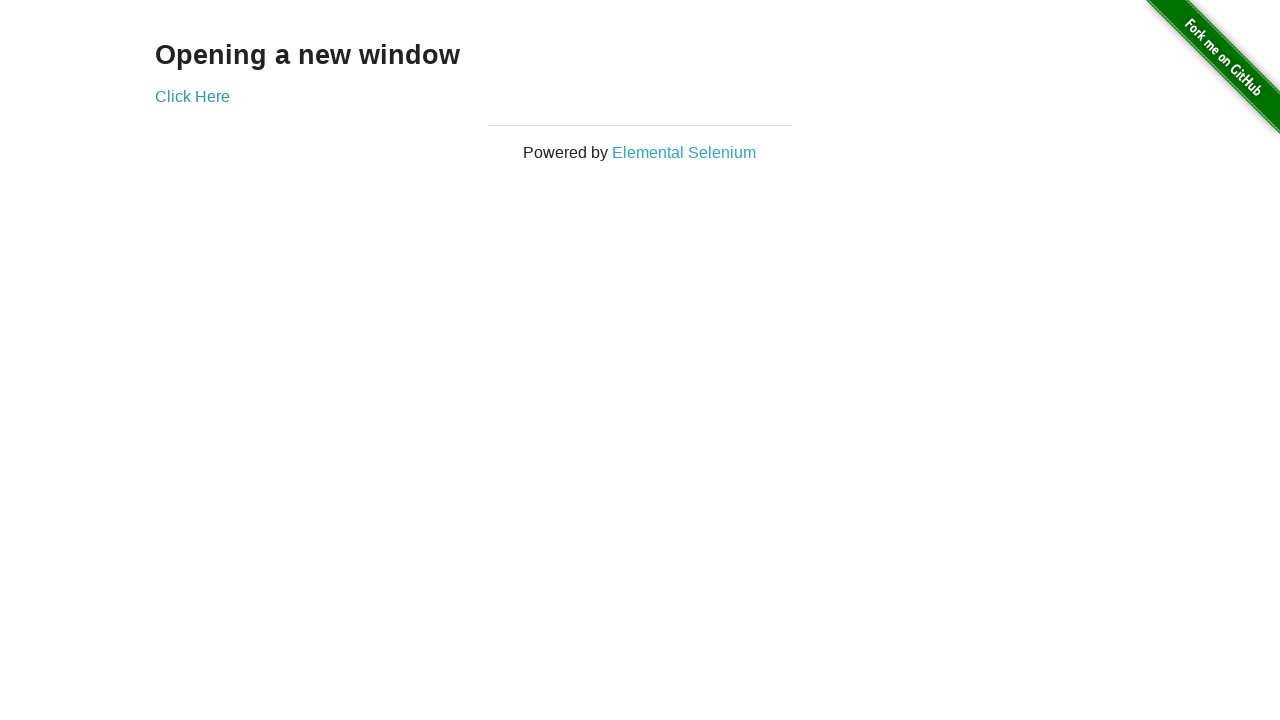